Tests clearing the complete state of all items by unchecking the toggle all checkbox

Starting URL: https://demo.playwright.dev/todomvc

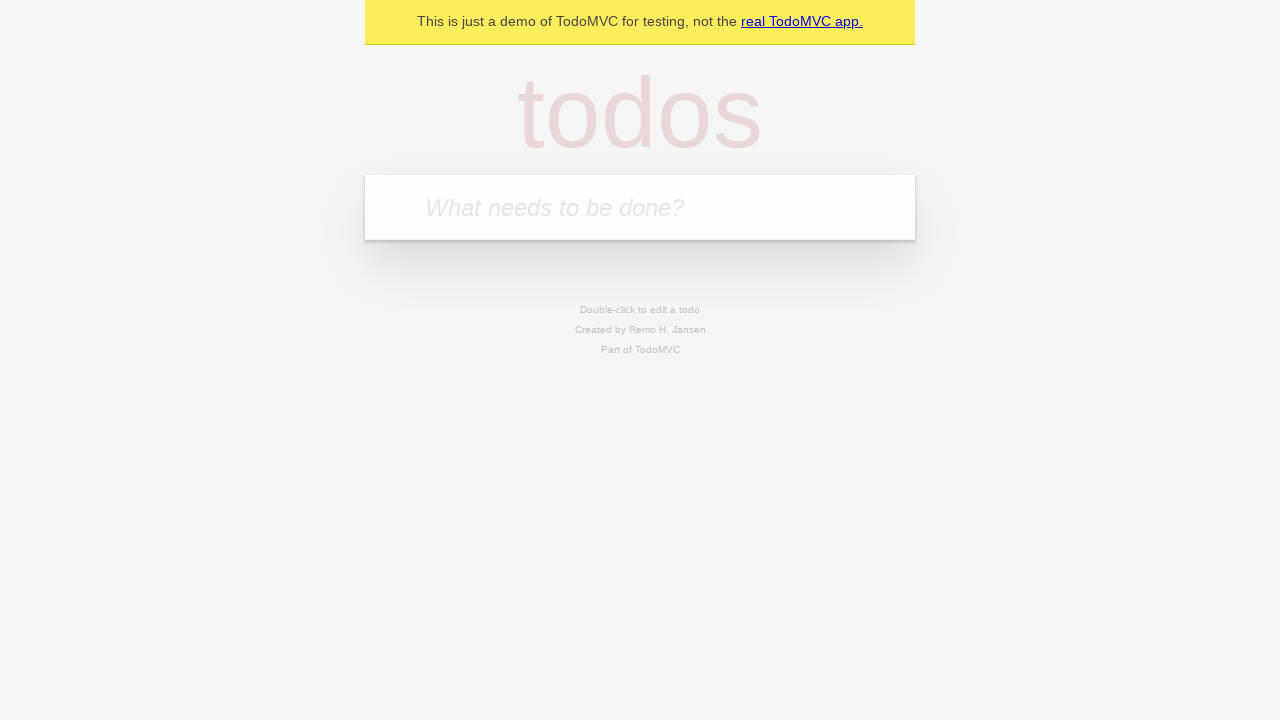

Filled todo input with 'buy some cheese' on internal:attr=[placeholder="What needs to be done?"i]
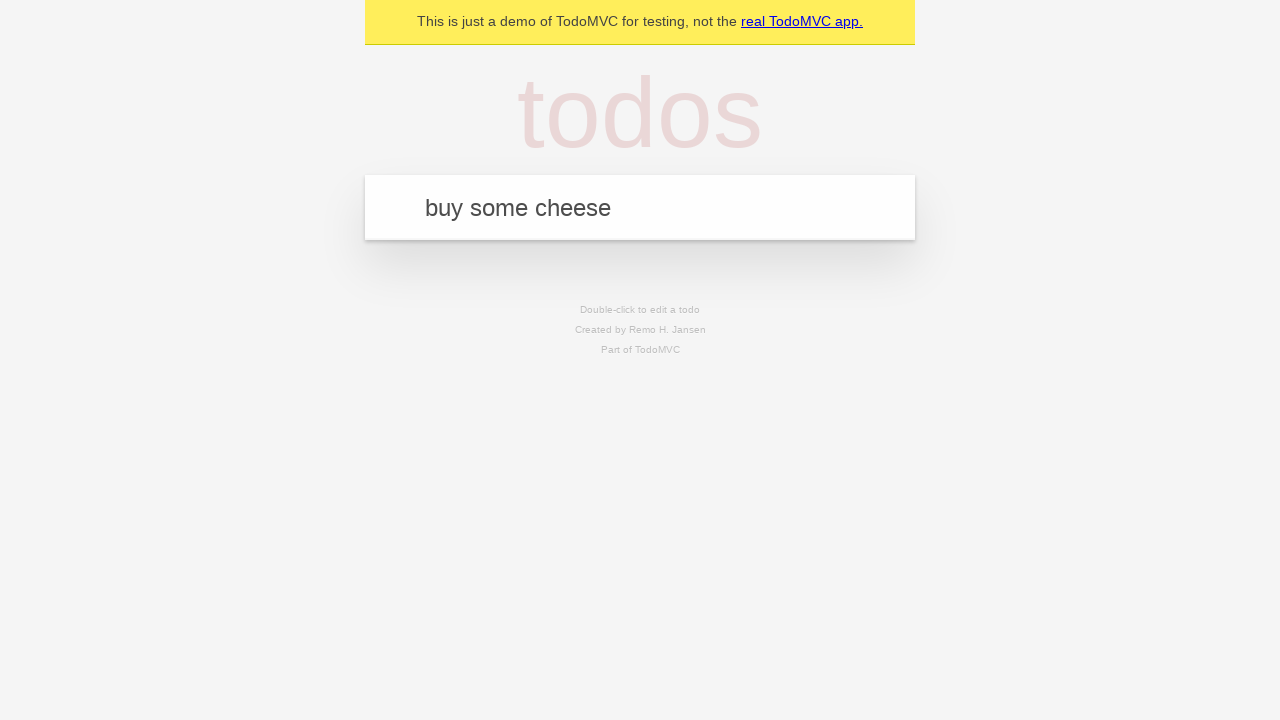

Pressed Enter to add first todo on internal:attr=[placeholder="What needs to be done?"i]
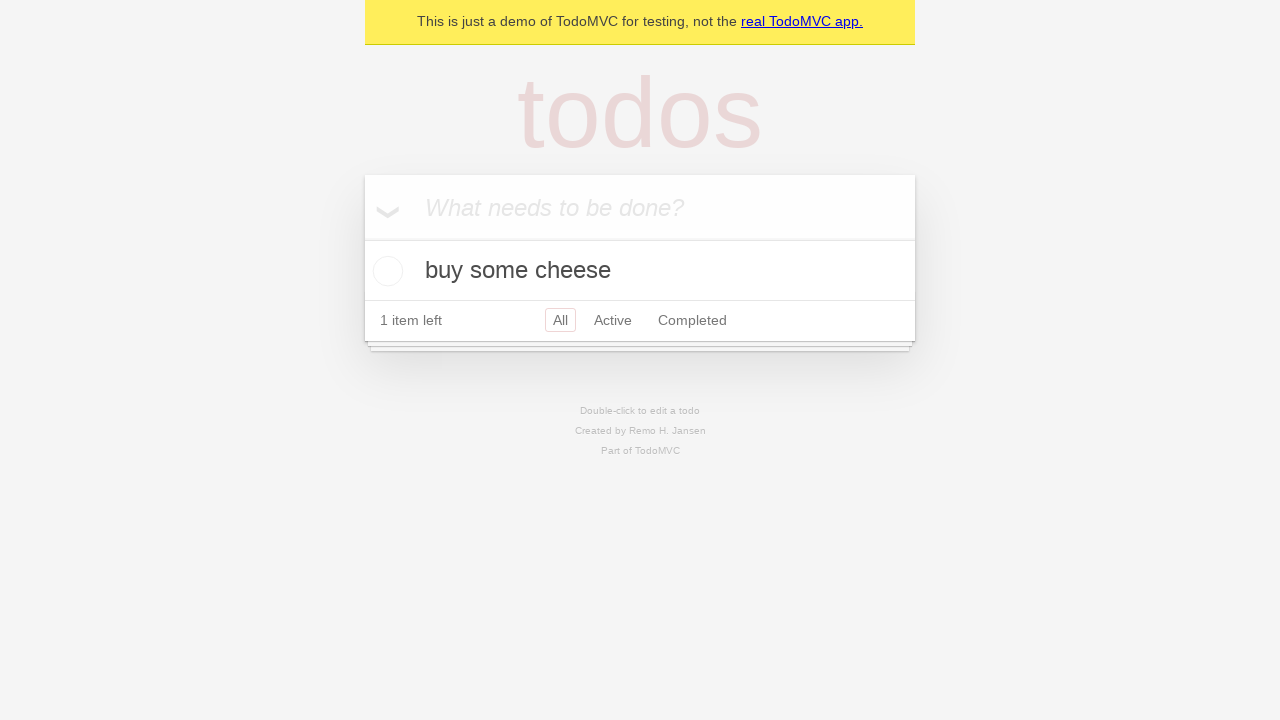

Filled todo input with 'feed the cat' on internal:attr=[placeholder="What needs to be done?"i]
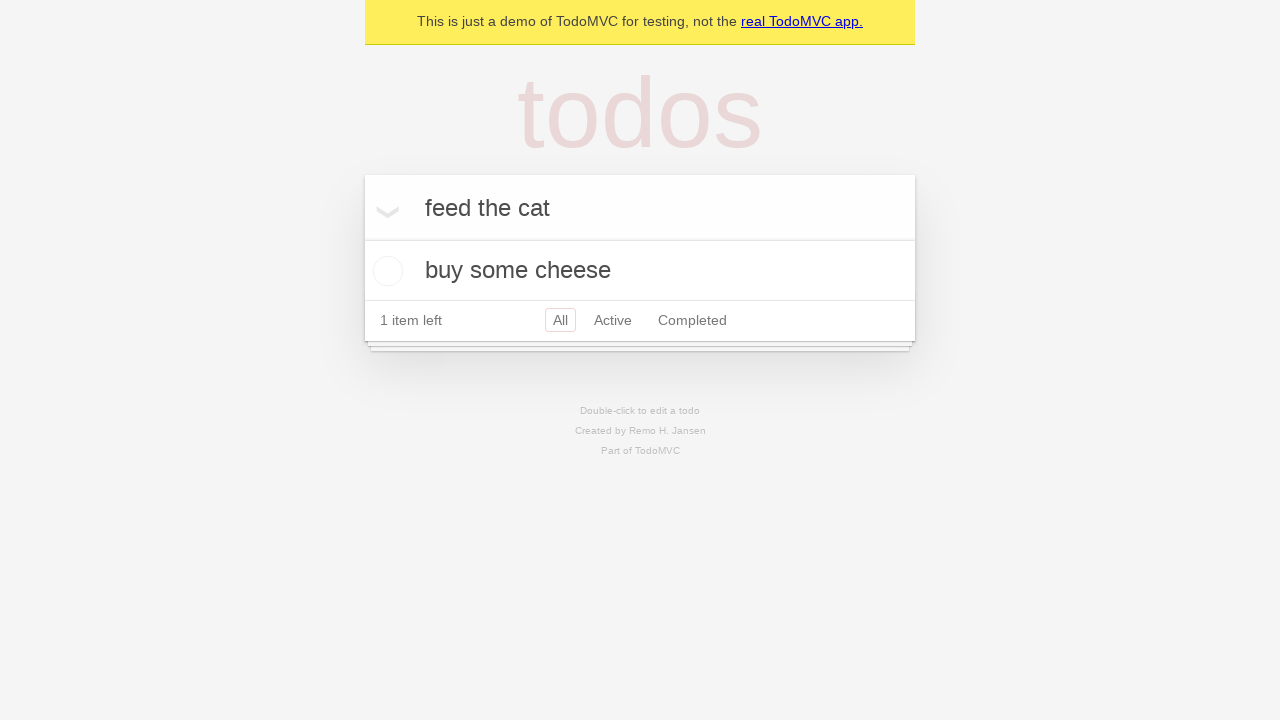

Pressed Enter to add second todo on internal:attr=[placeholder="What needs to be done?"i]
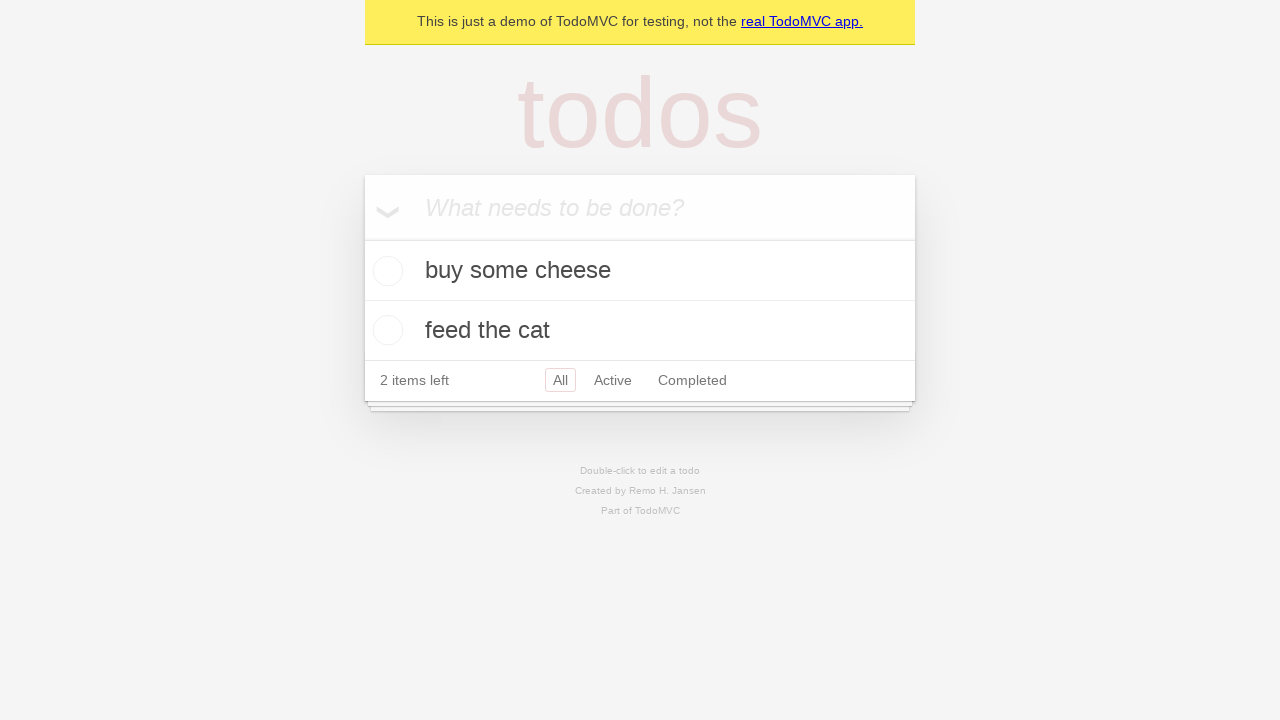

Filled todo input with 'book a doctors appointment' on internal:attr=[placeholder="What needs to be done?"i]
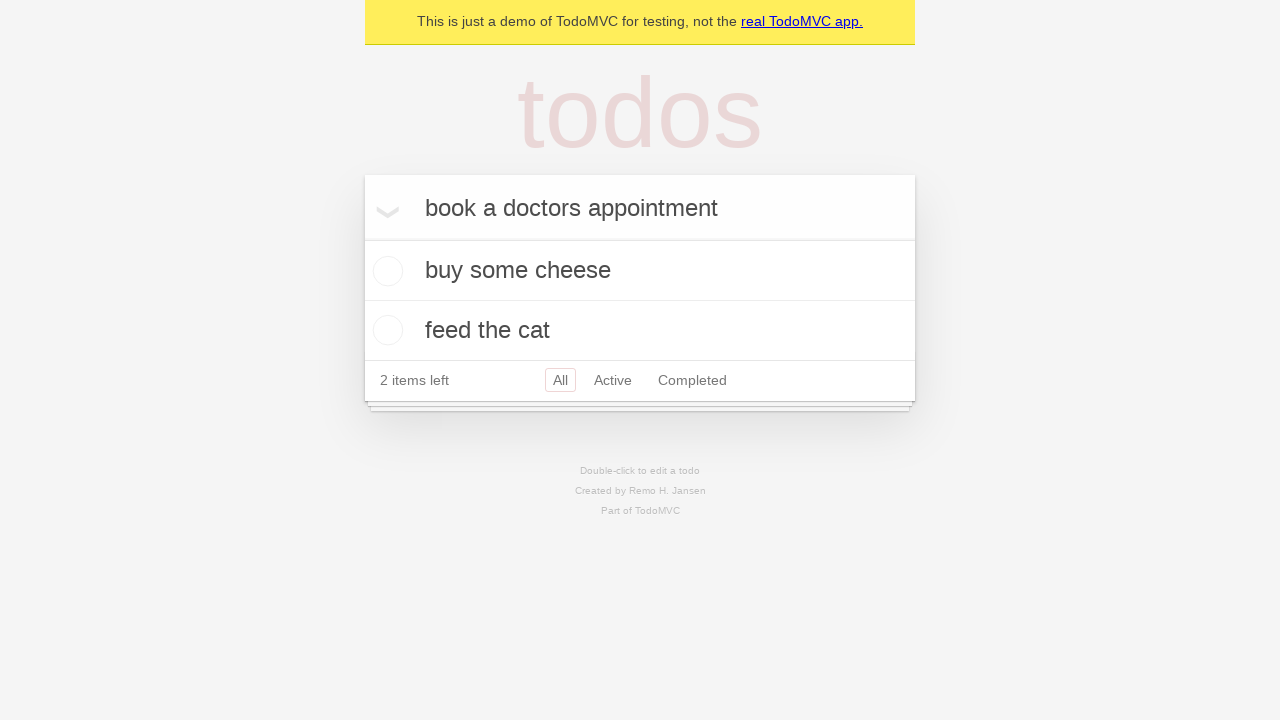

Pressed Enter to add third todo on internal:attr=[placeholder="What needs to be done?"i]
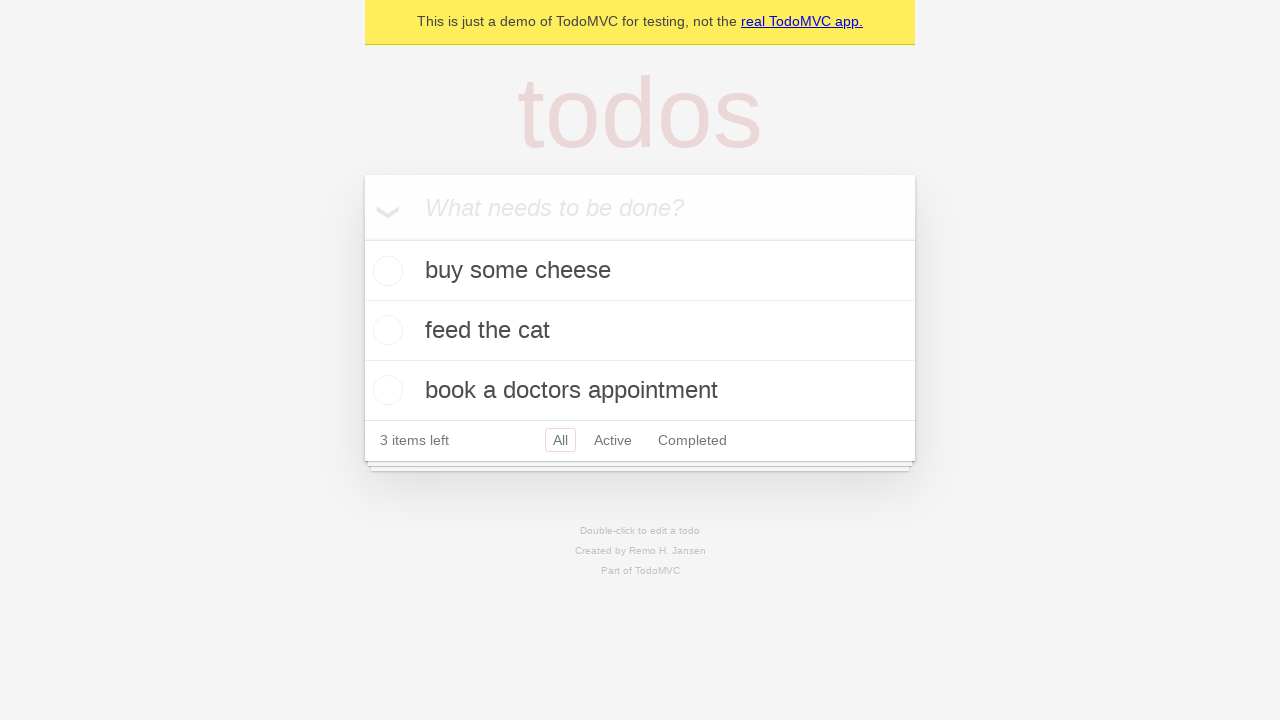

Clicked 'Mark all as complete' checkbox to mark all todos as complete at (362, 238) on internal:label="Mark all as complete"i
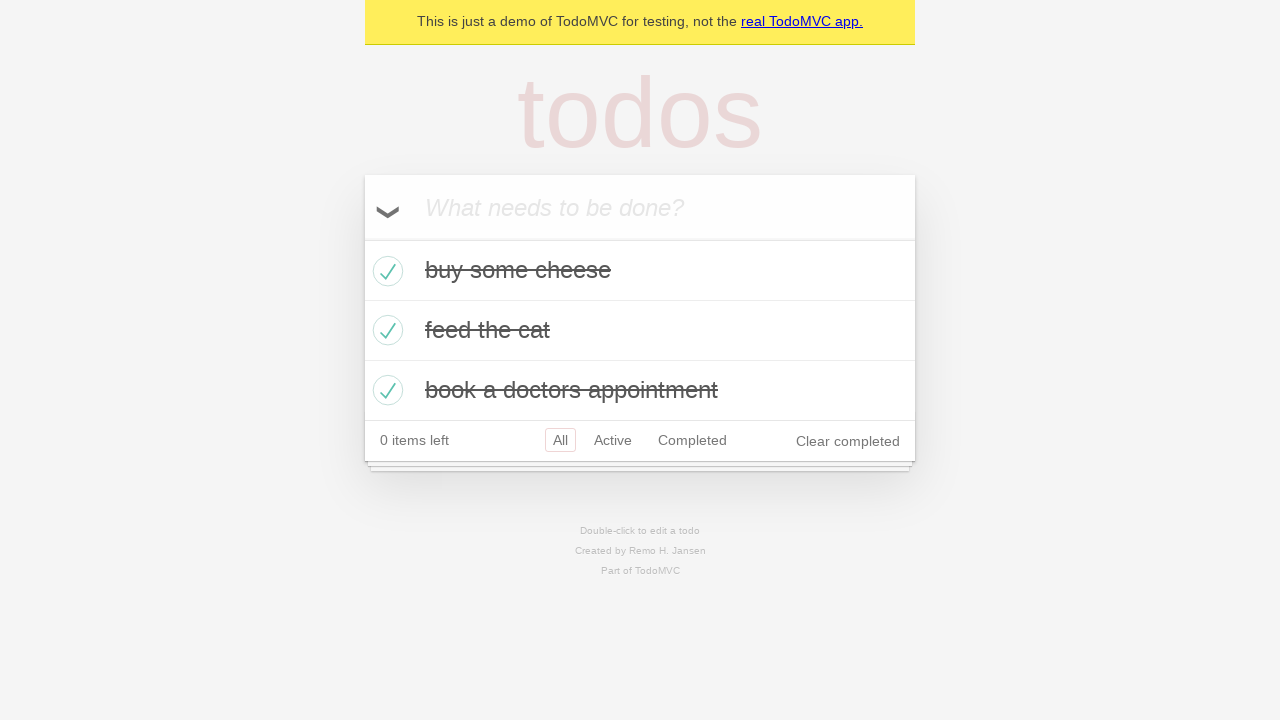

Unchecked 'Mark all as complete' checkbox to clear all completed states at (362, 238) on internal:label="Mark all as complete"i
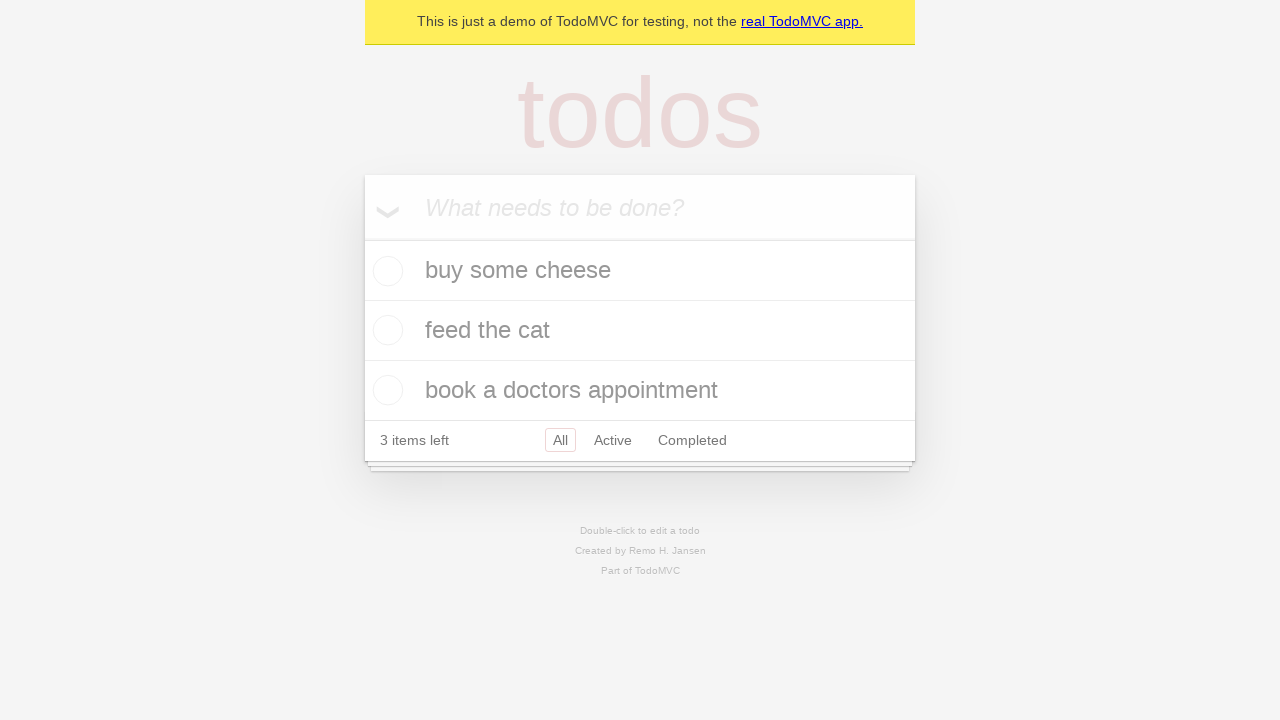

Verified todo items are visible and state is cleared
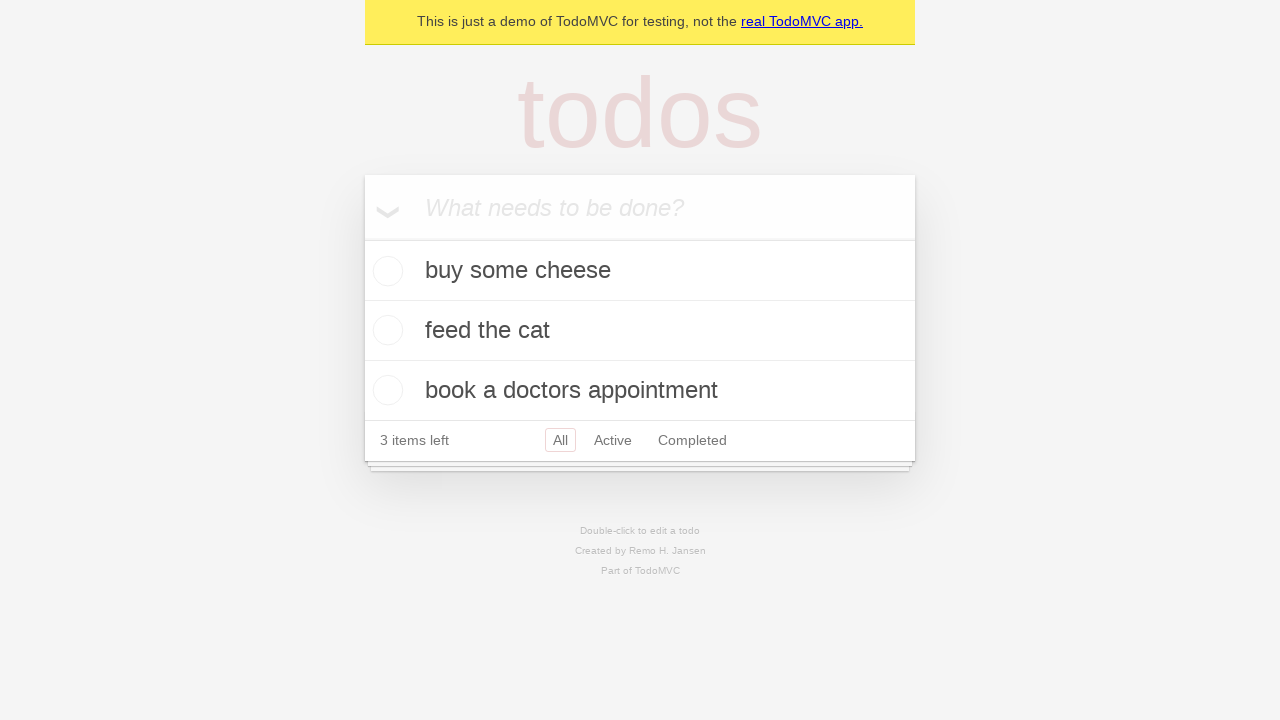

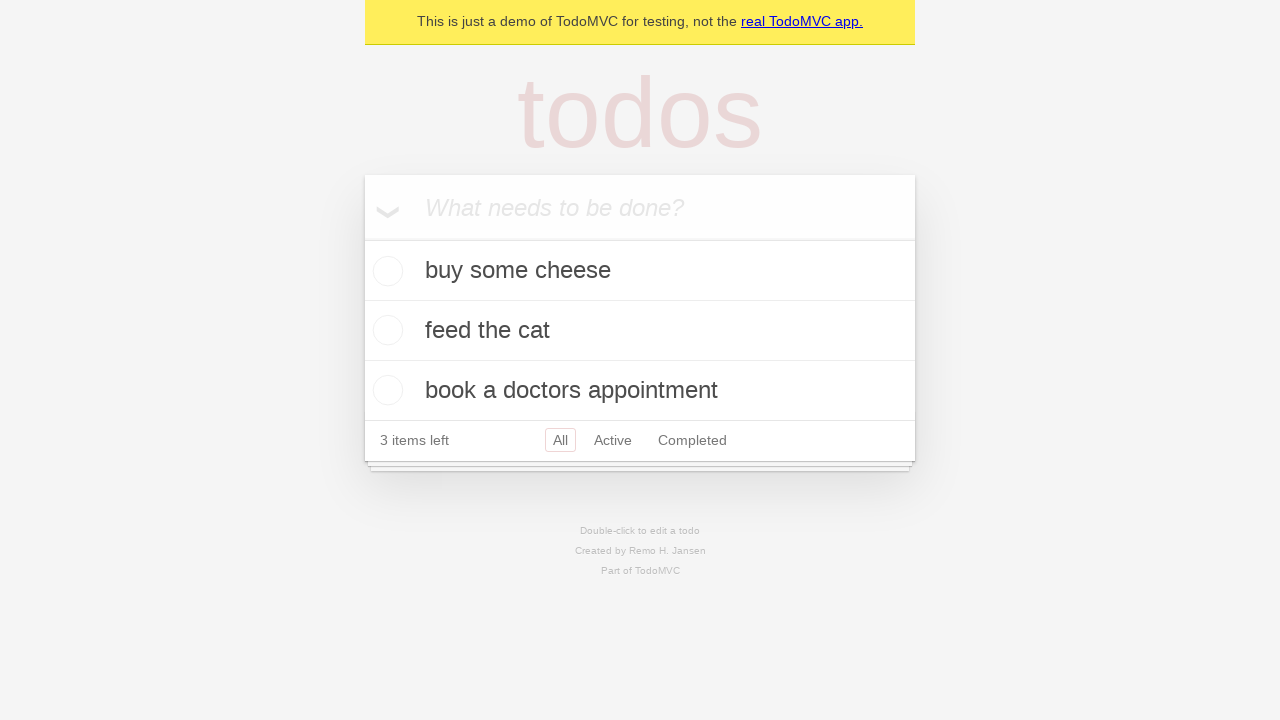